Navigates to an automation practice page and verifies that a specific link element exists on the page

Starting URL: https://rahulshettyacademy.com/AutomationPractice

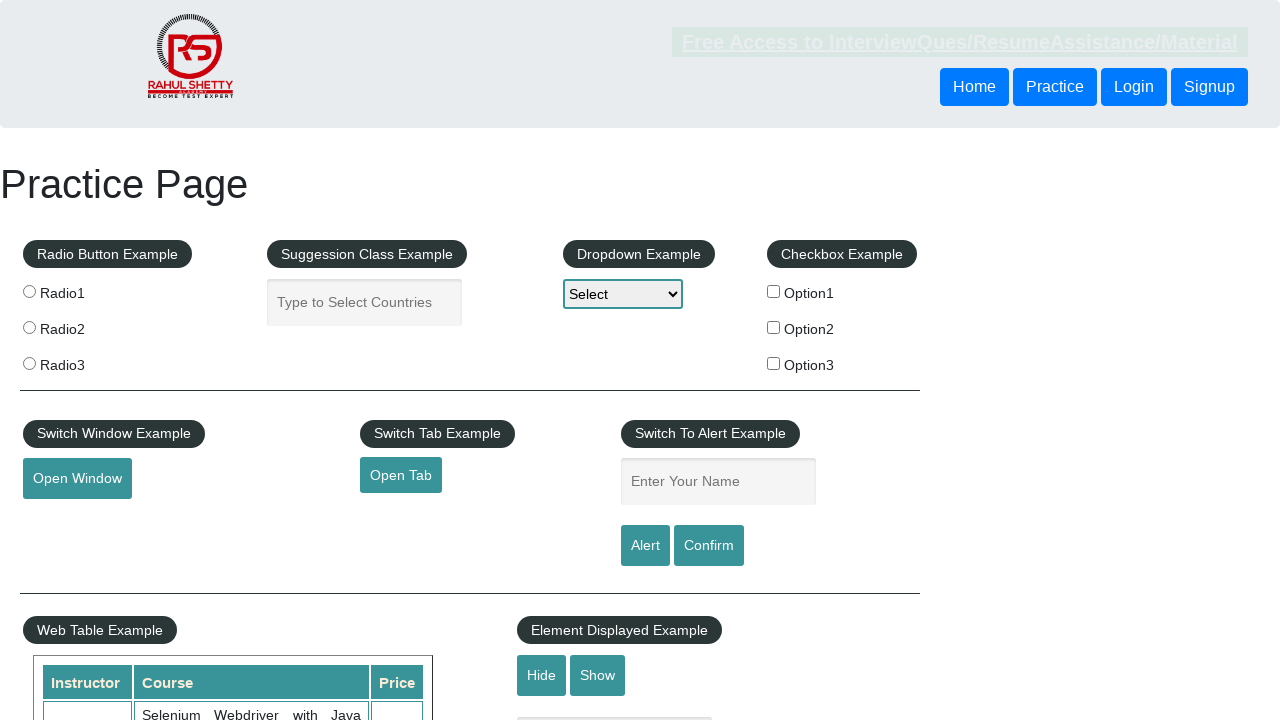

Navigated to automation practice page
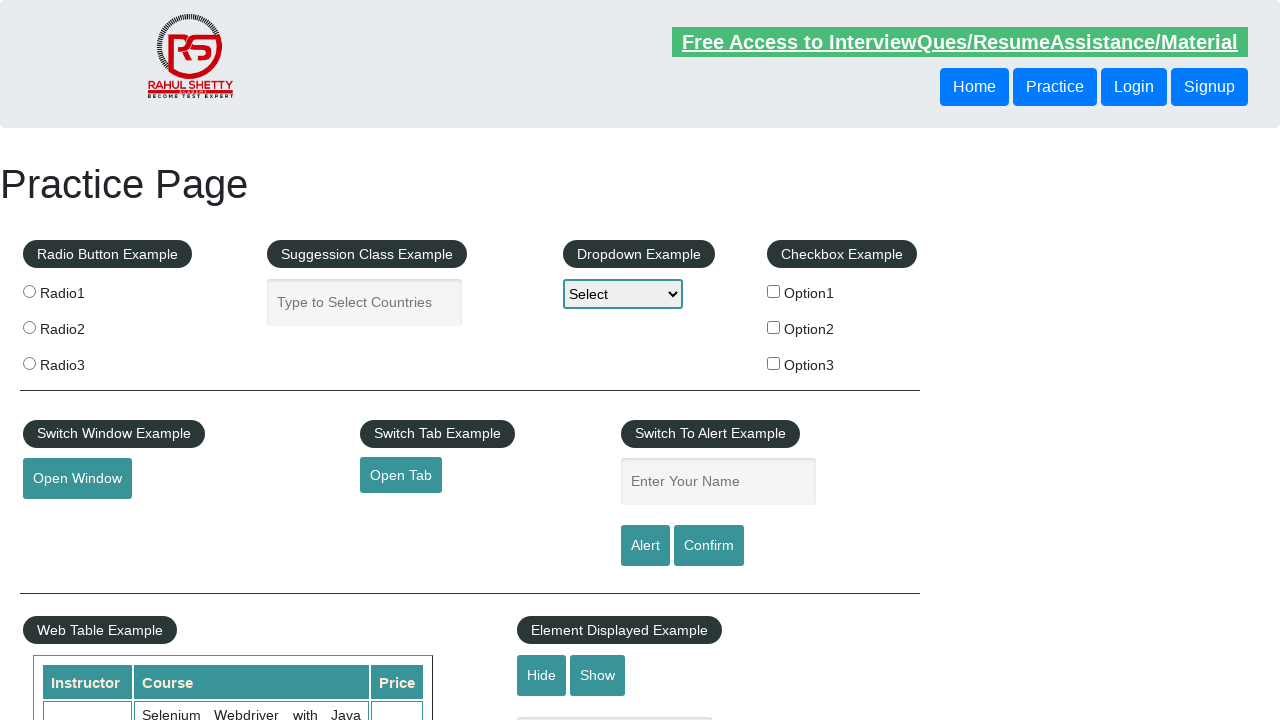

Waited for and verified soapui link element exists
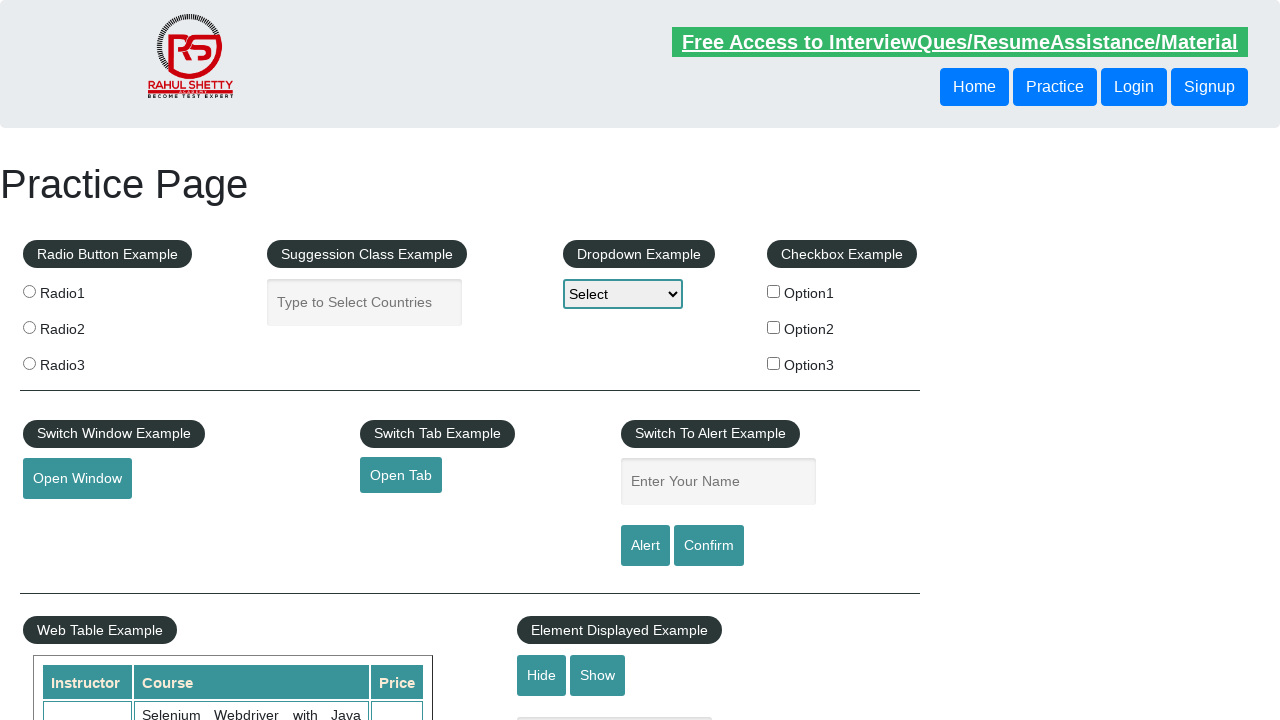

Clicked the soapui link to verify it is clickable at (62, 550) on a[href*='soapui']
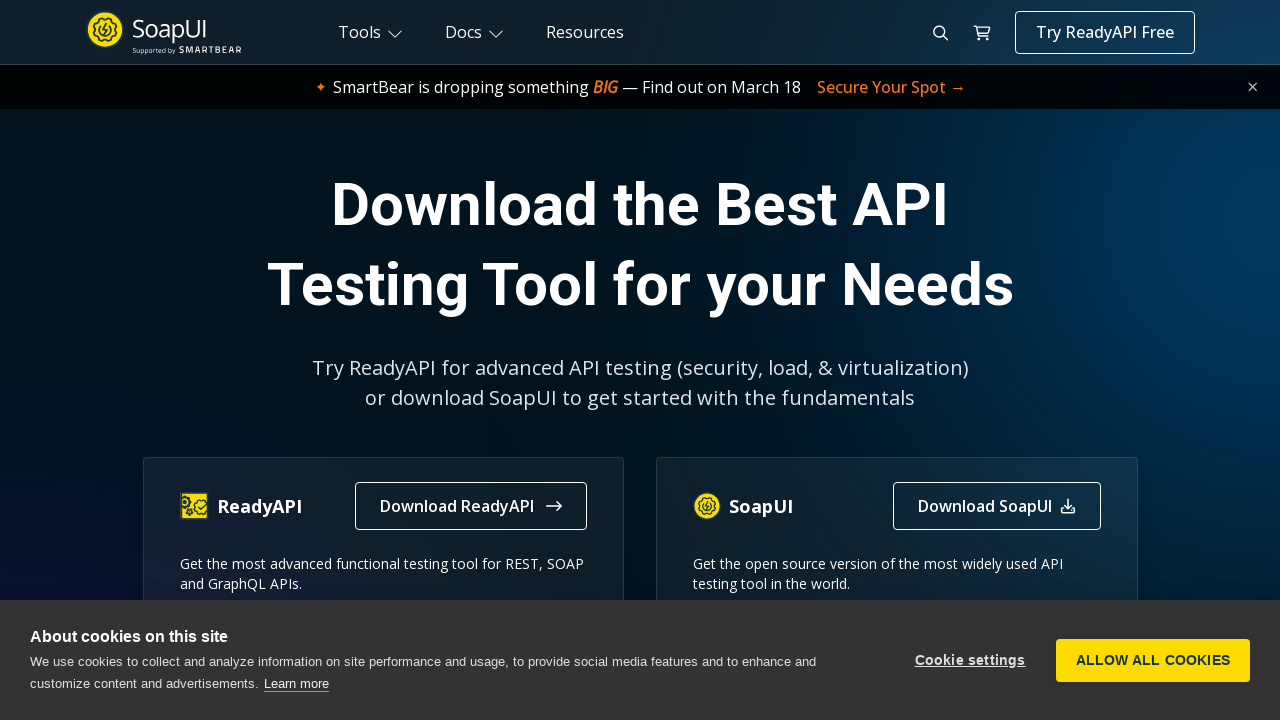

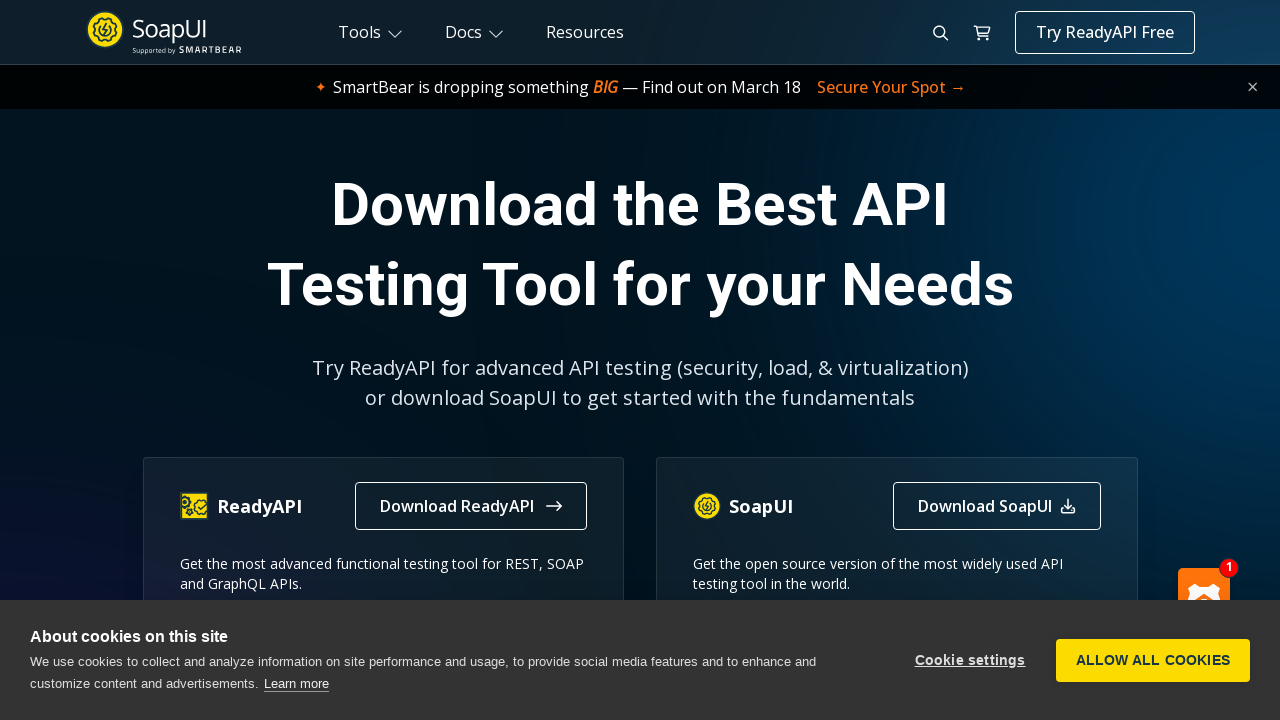